Tests the DemoQA practice form by filling in first name, last name, email, gender, phone number and submitting the form.

Starting URL: https://demoqa.com/automation-practice-form

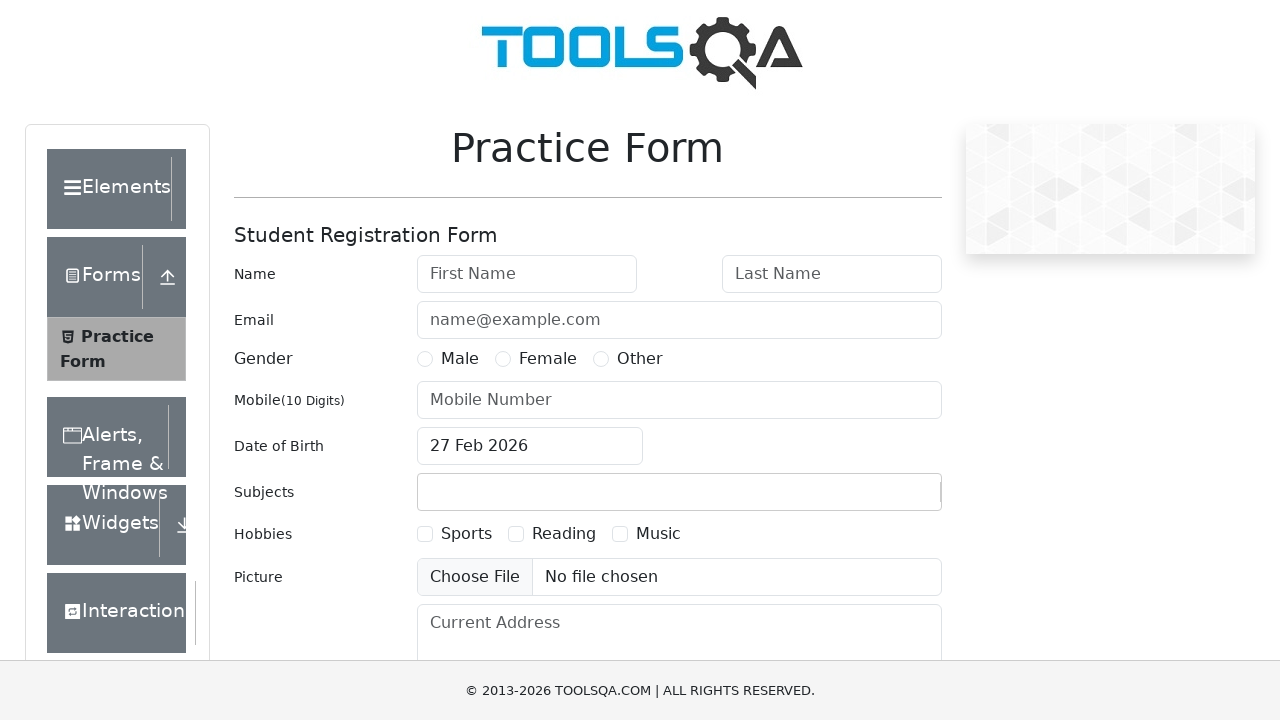

Filled first name field with 'Mohammed' on #firstName
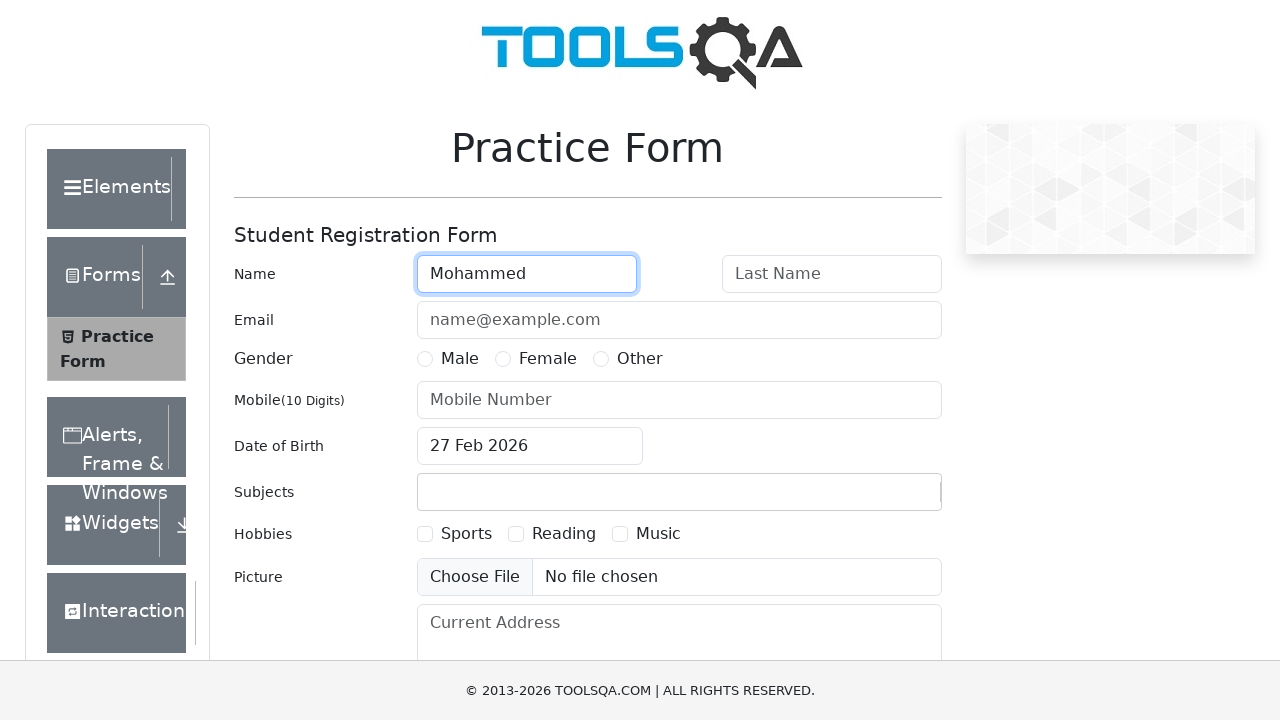

Filled last name field with 'M' on #lastName
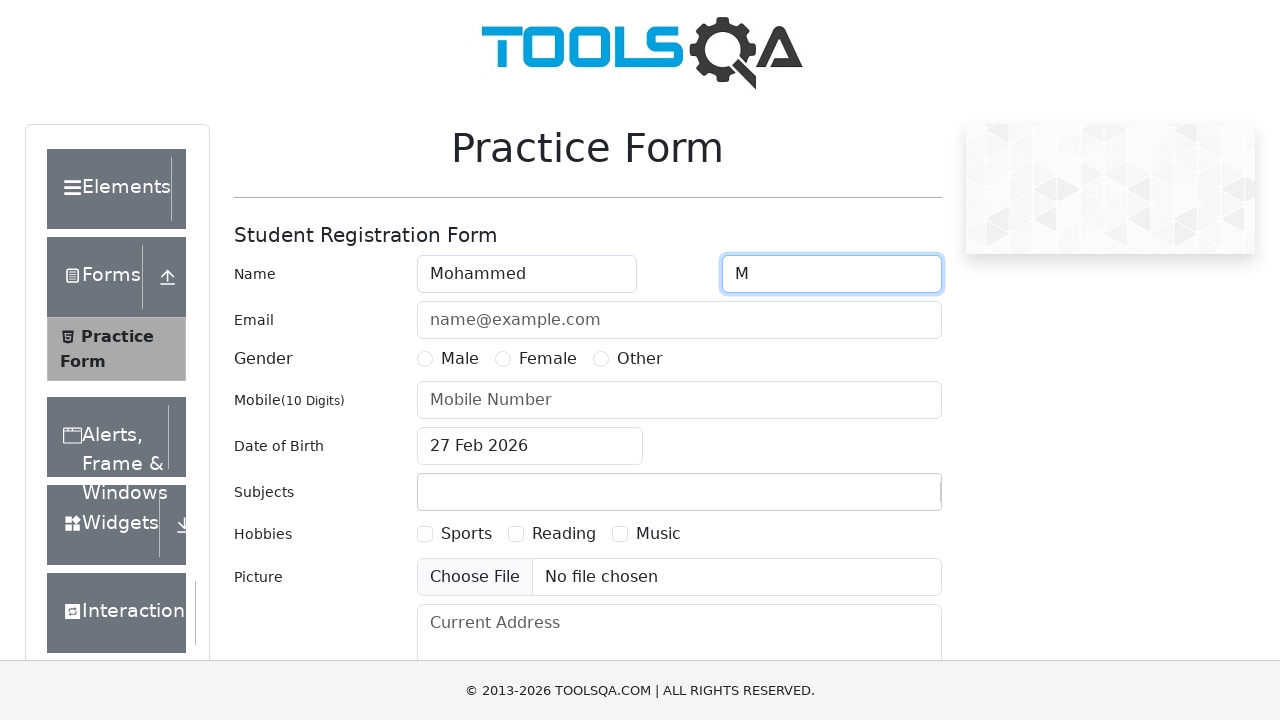

Filled email field with 'abc@xyz.com' on #userEmail
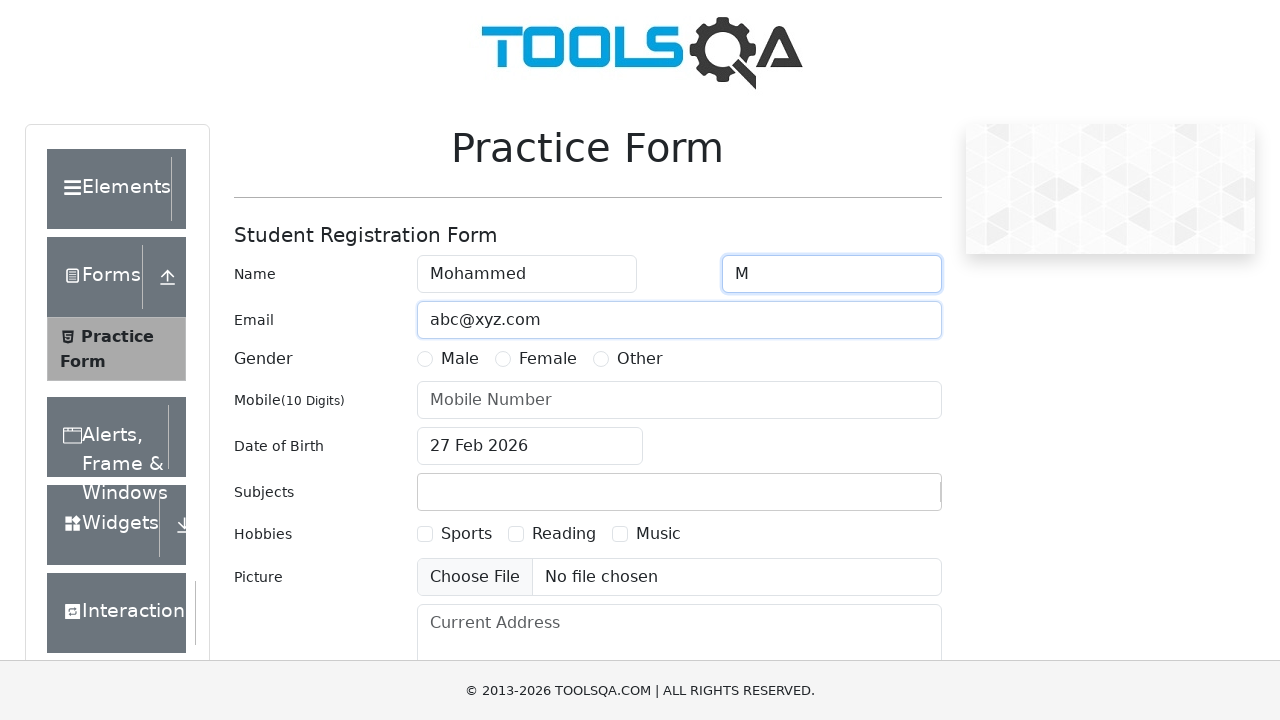

Selected Male gender option at (460, 359) on label[for='gender-radio-1']
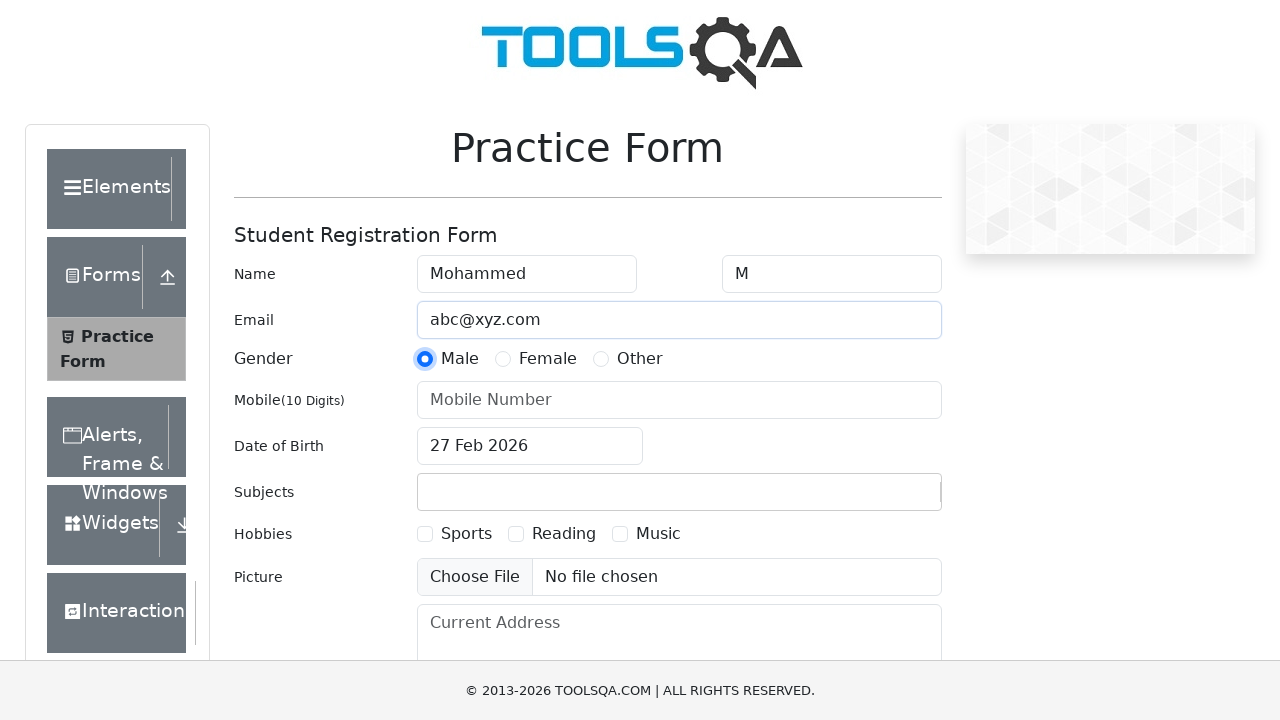

Filled phone number field with '1234567890' on #userNumber
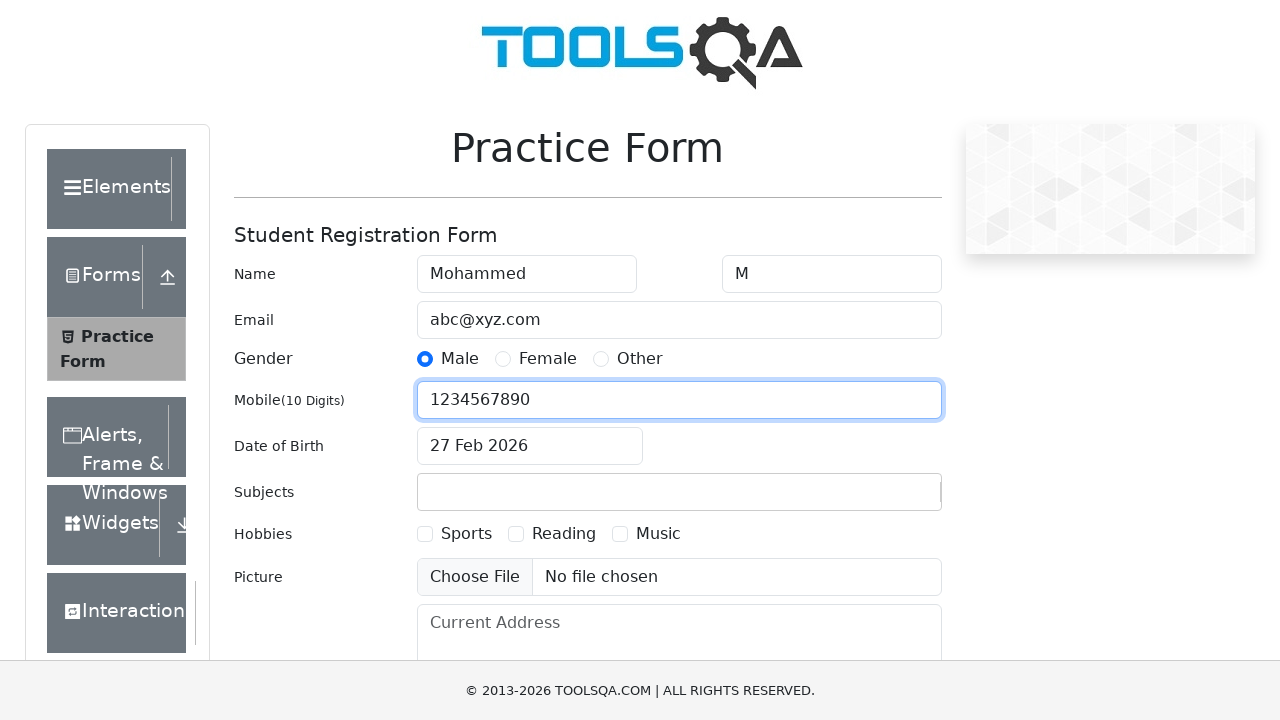

Clicked submit button to submit the practice form at (885, 499) on #submit
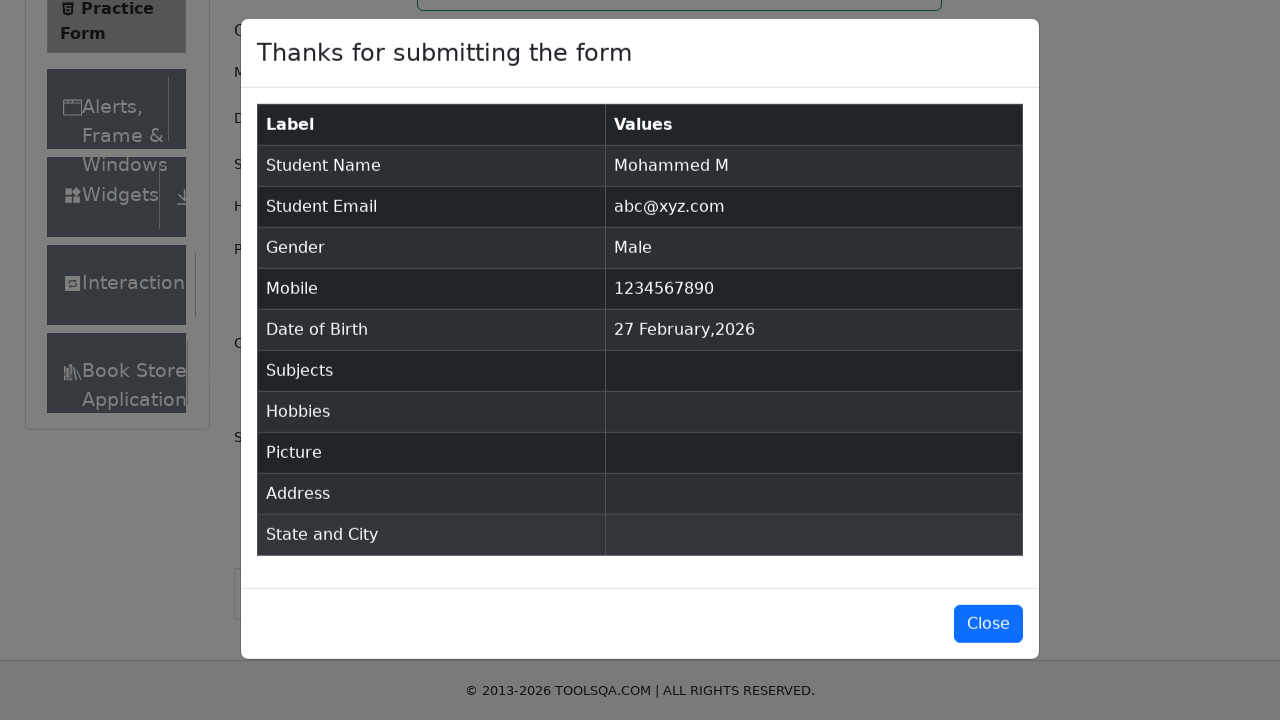

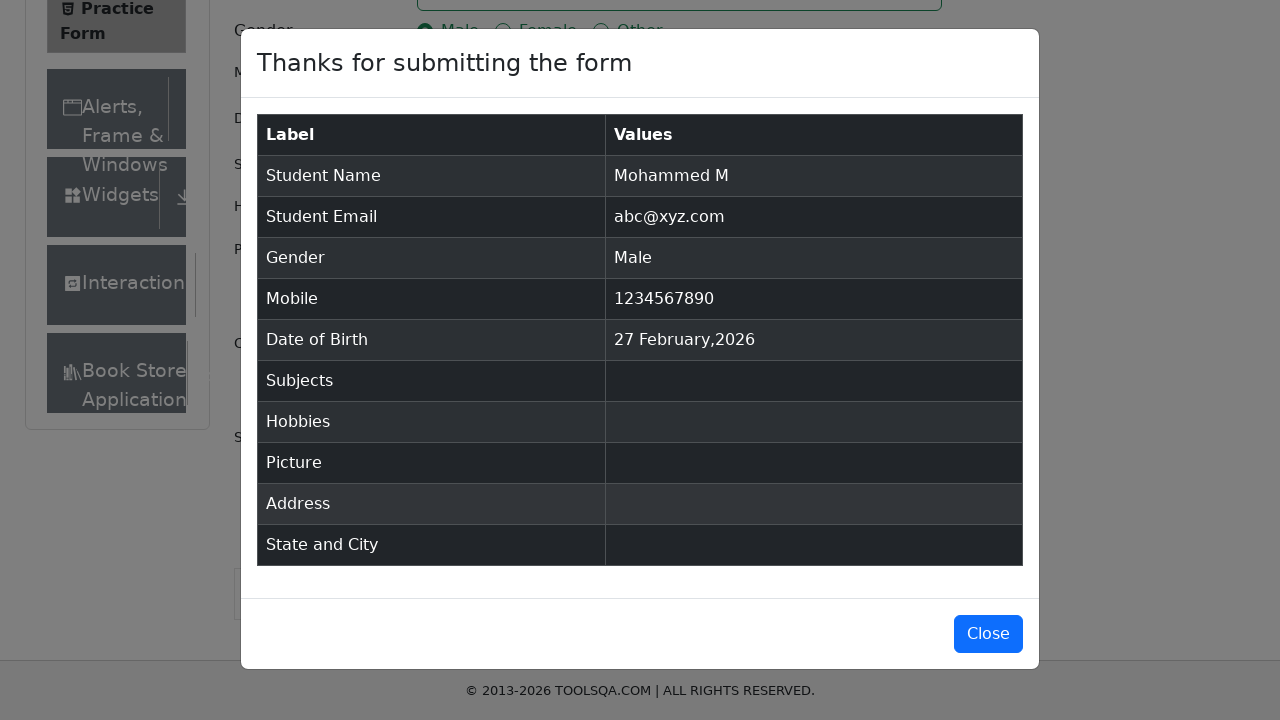